Tests window handle functionality by navigating to a blog page, clicking a link that opens a new window, and handling multiple browser windows/tabs.

Starting URL: http://omayo.blogspot.com/

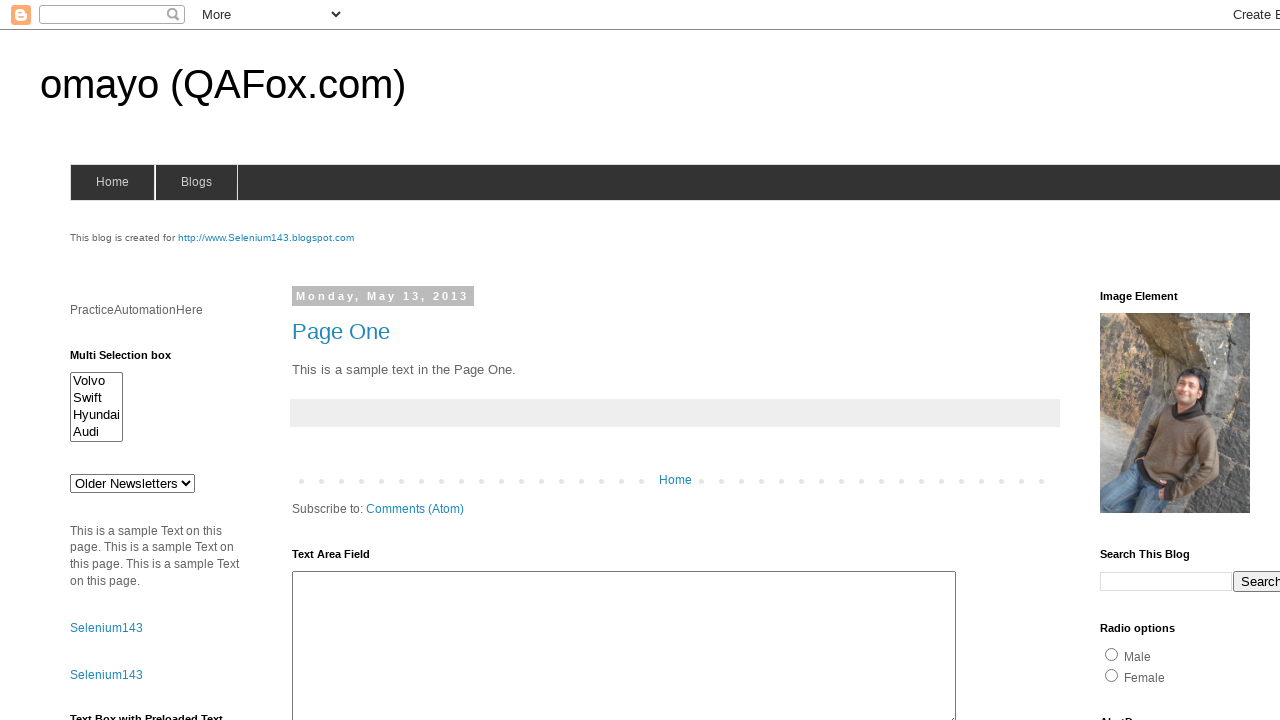

Clicked 'Open' link that opens a new window/tab at (132, 360) on xpath=//a[contains(text(),'Open')]
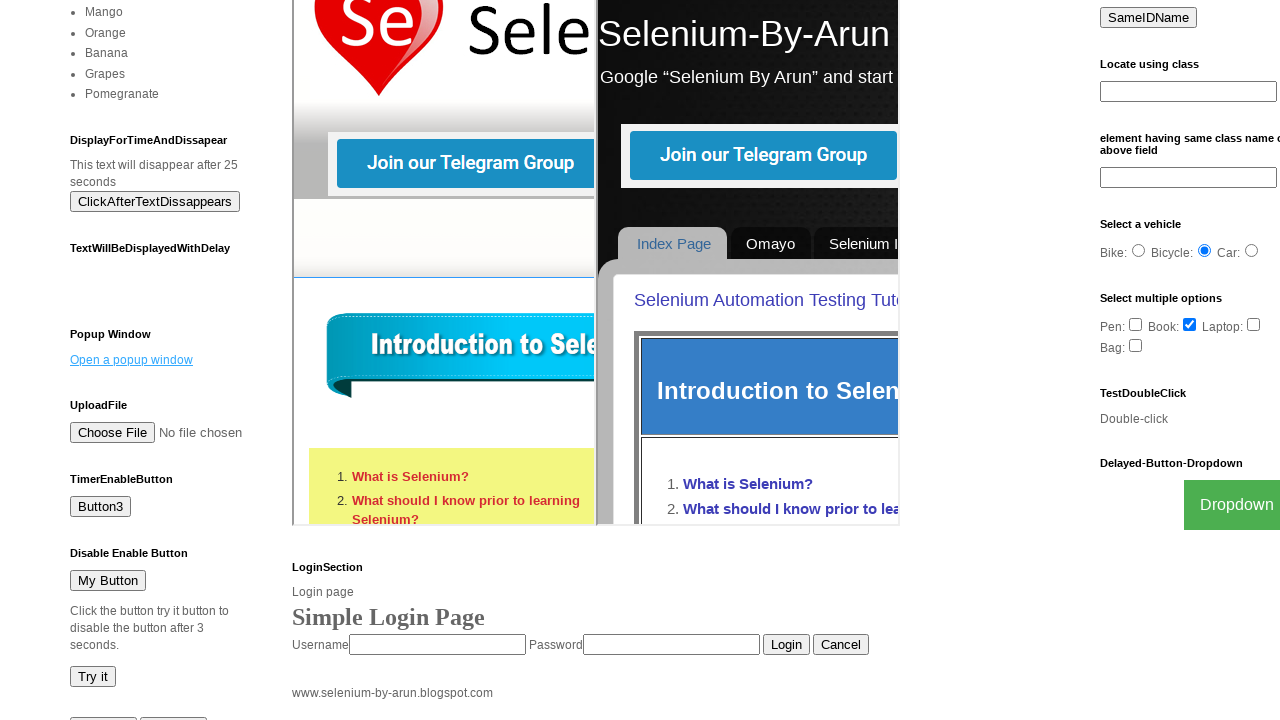

Retrieved the newly opened page/window
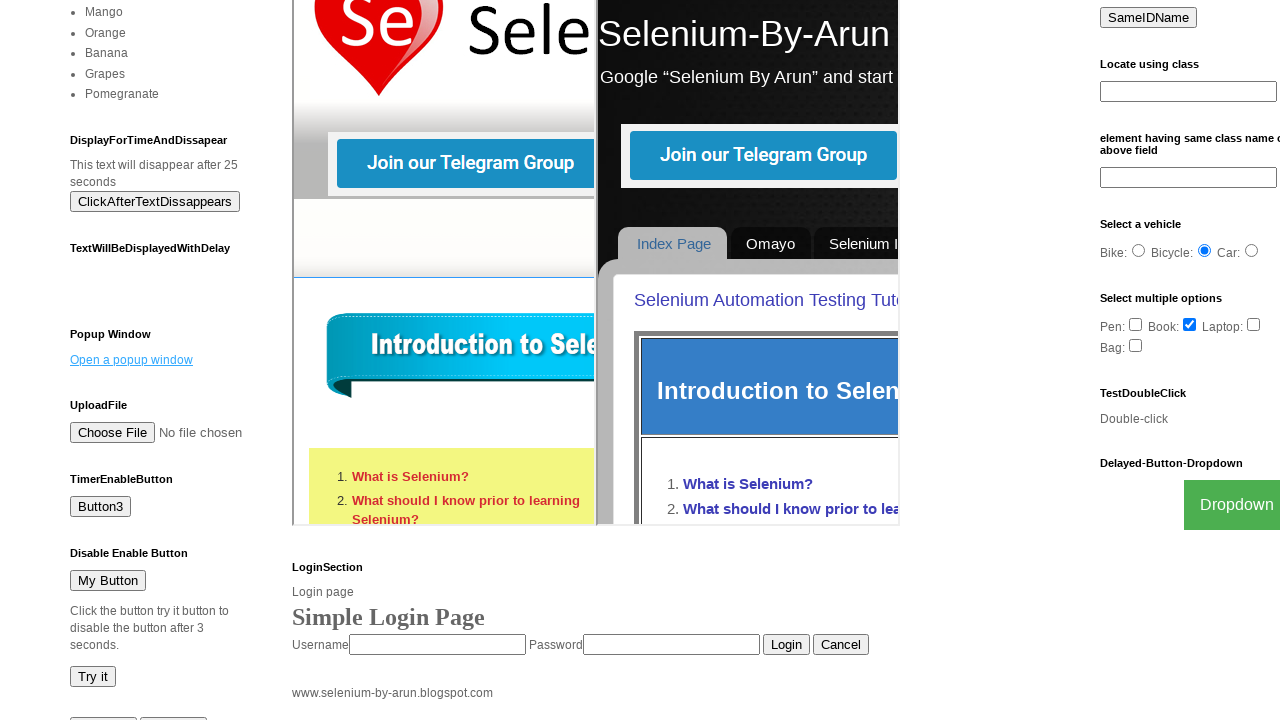

New page finished loading
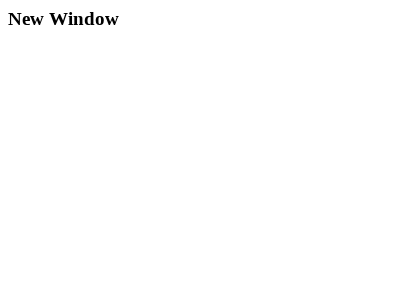

Retrieved all browser pages - total count: 2
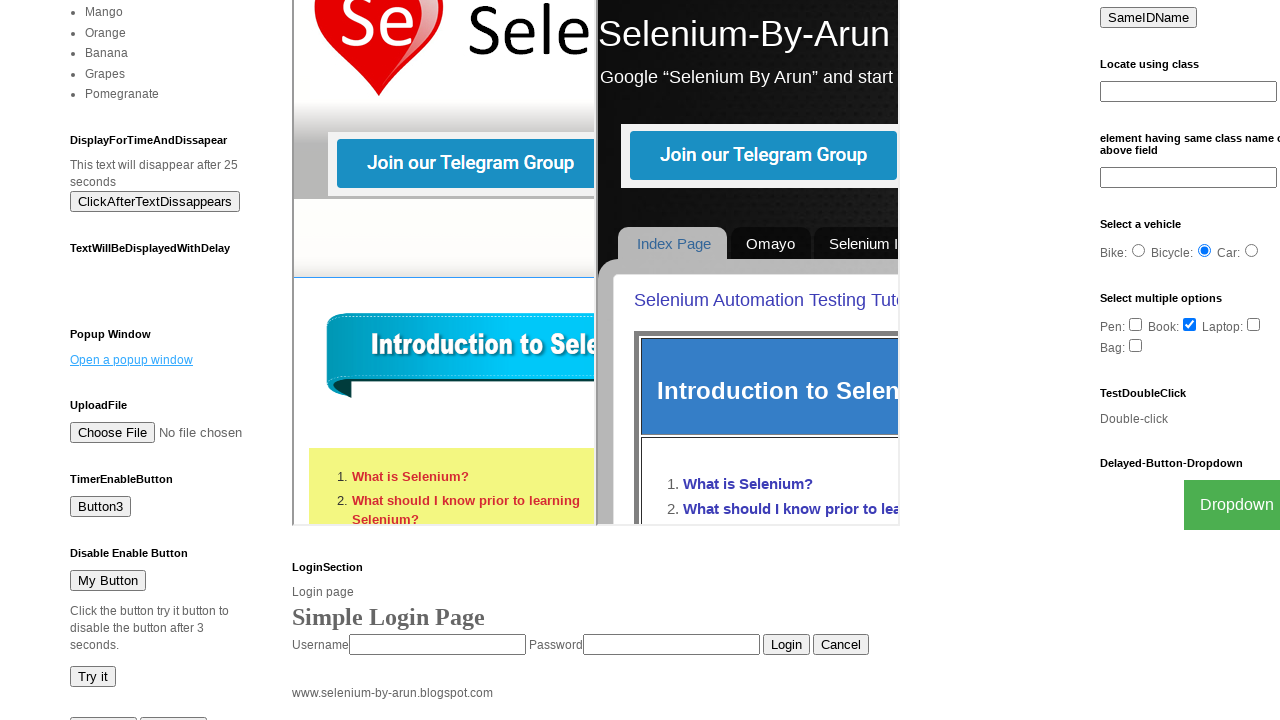

Printed information about all open pages and their URLs
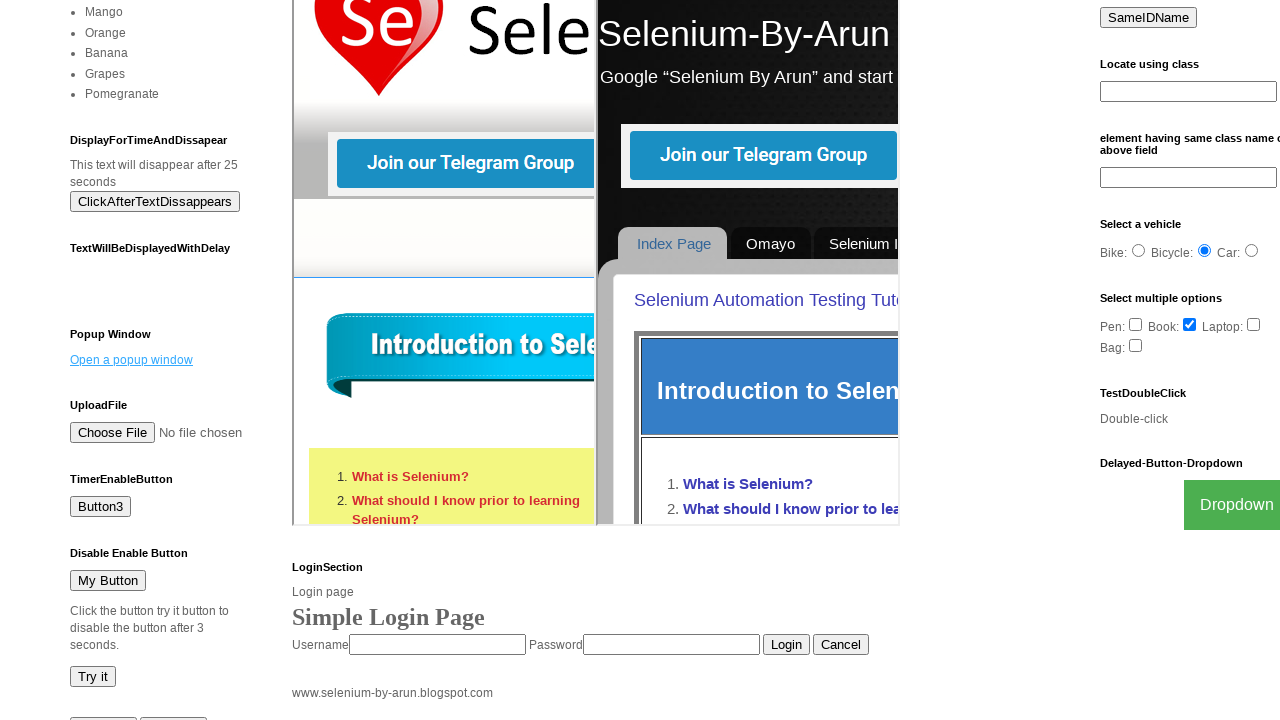

Closed the newly opened page/window
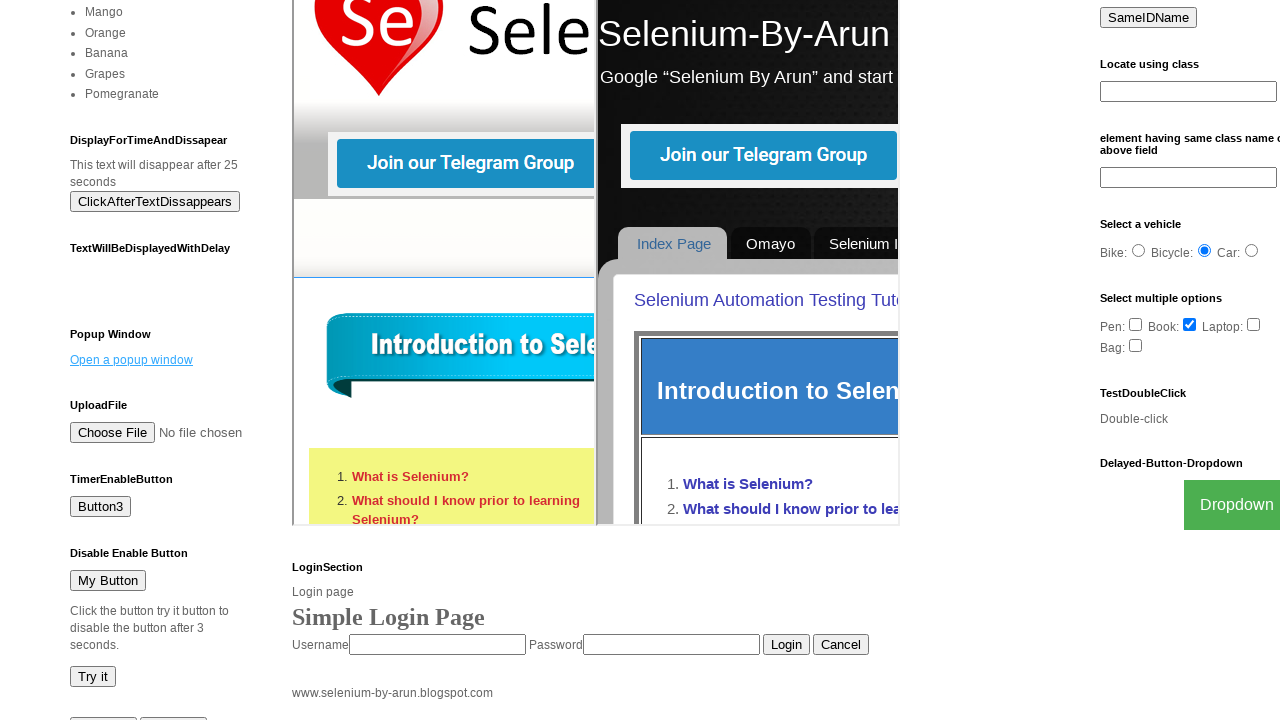

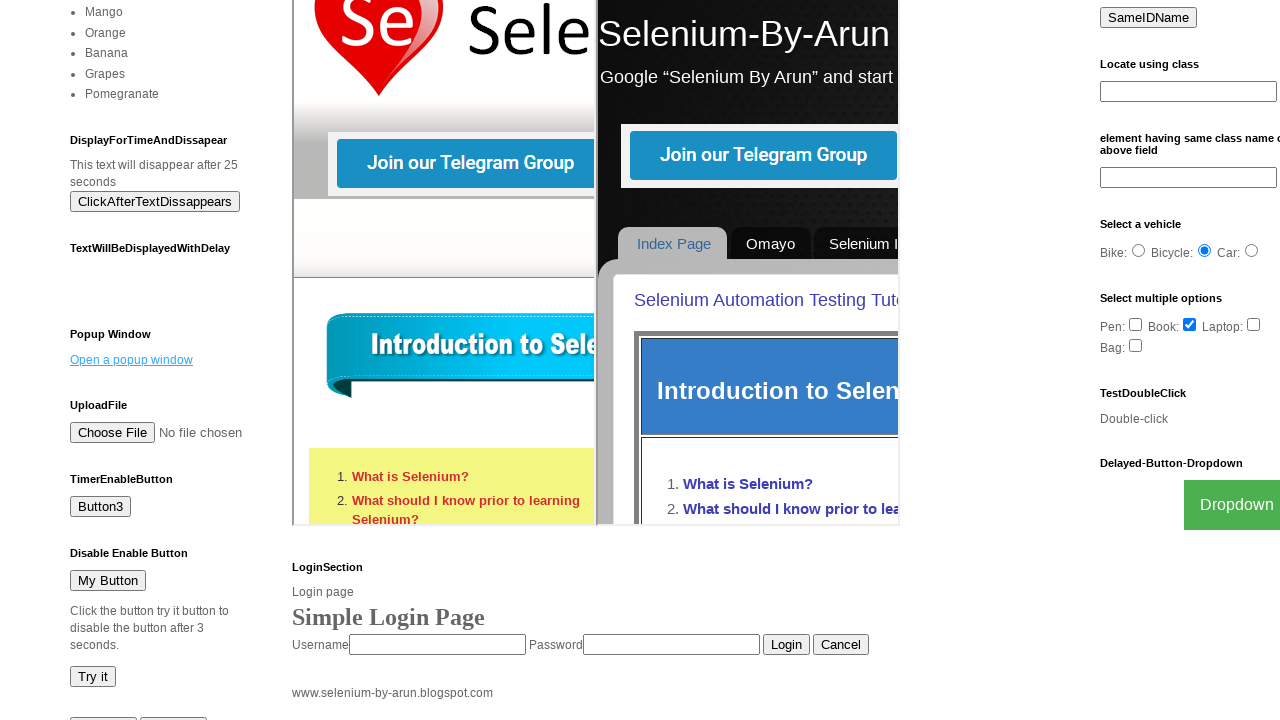